Tests account creation password field input functionality

Starting URL: https://wavingtest.github.io/system-healing-test/account.html

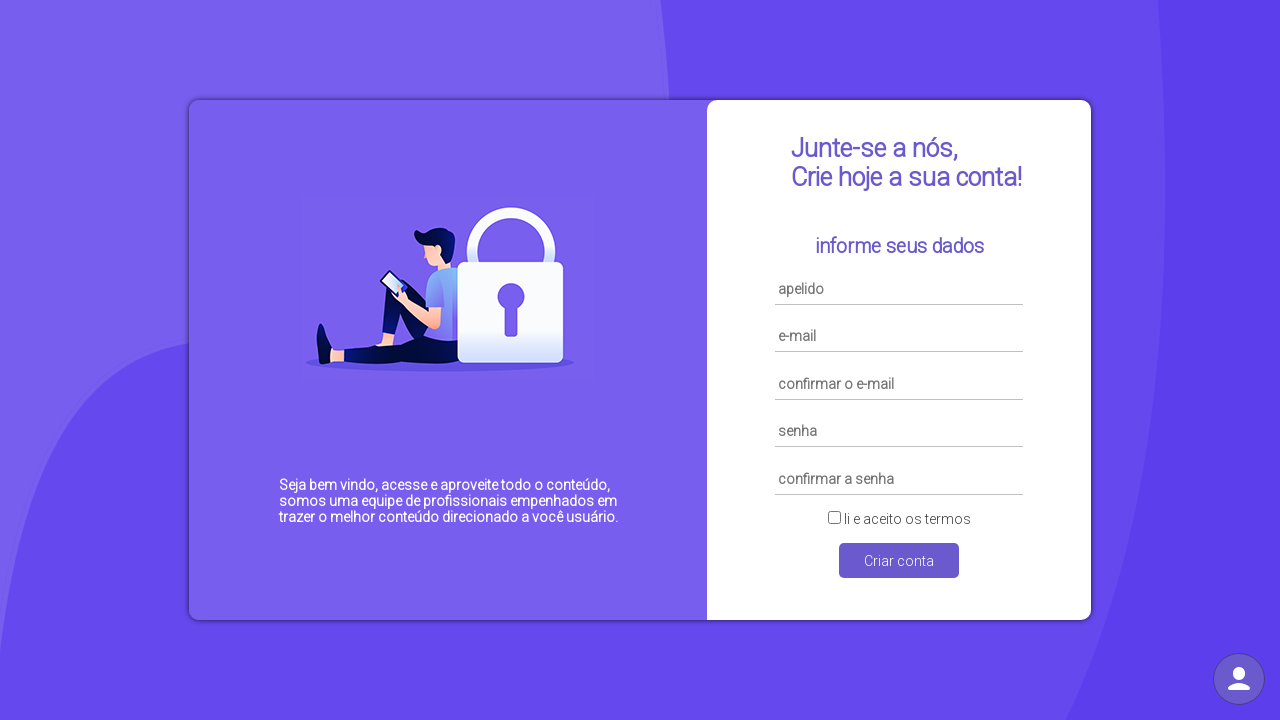

Cleared password field on #password
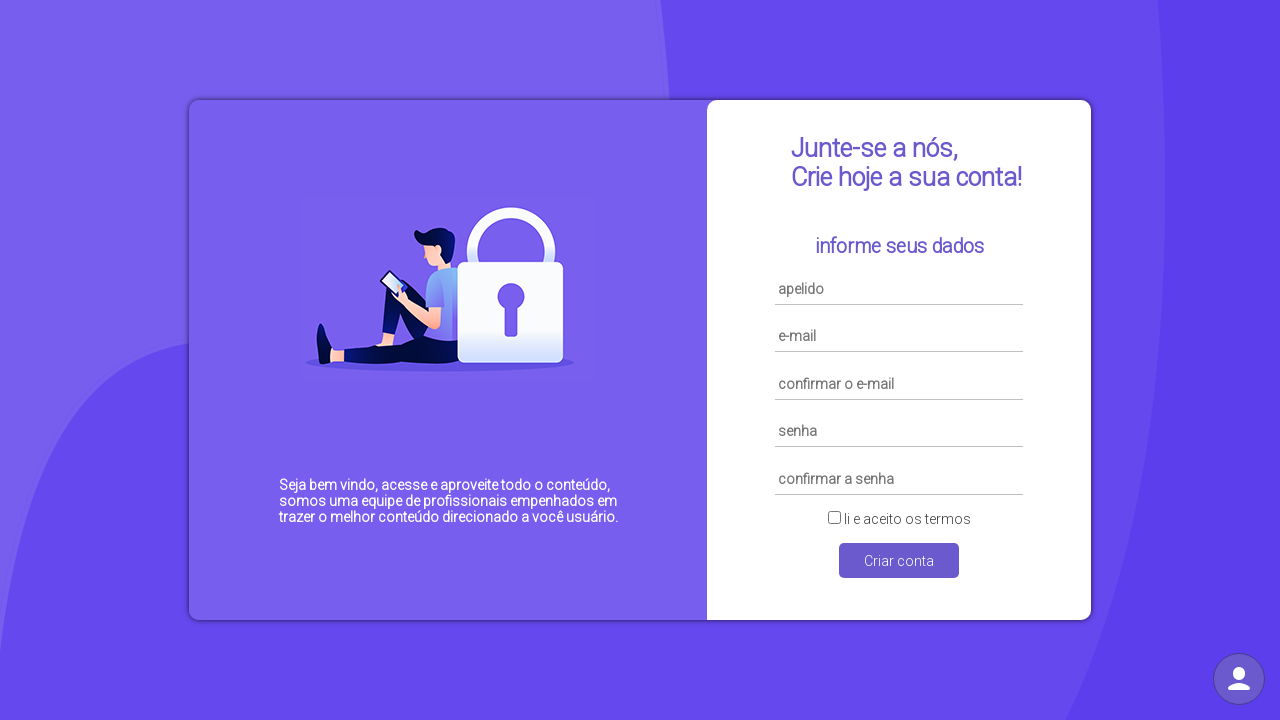

Filled password field with 'newpassword123' on #password
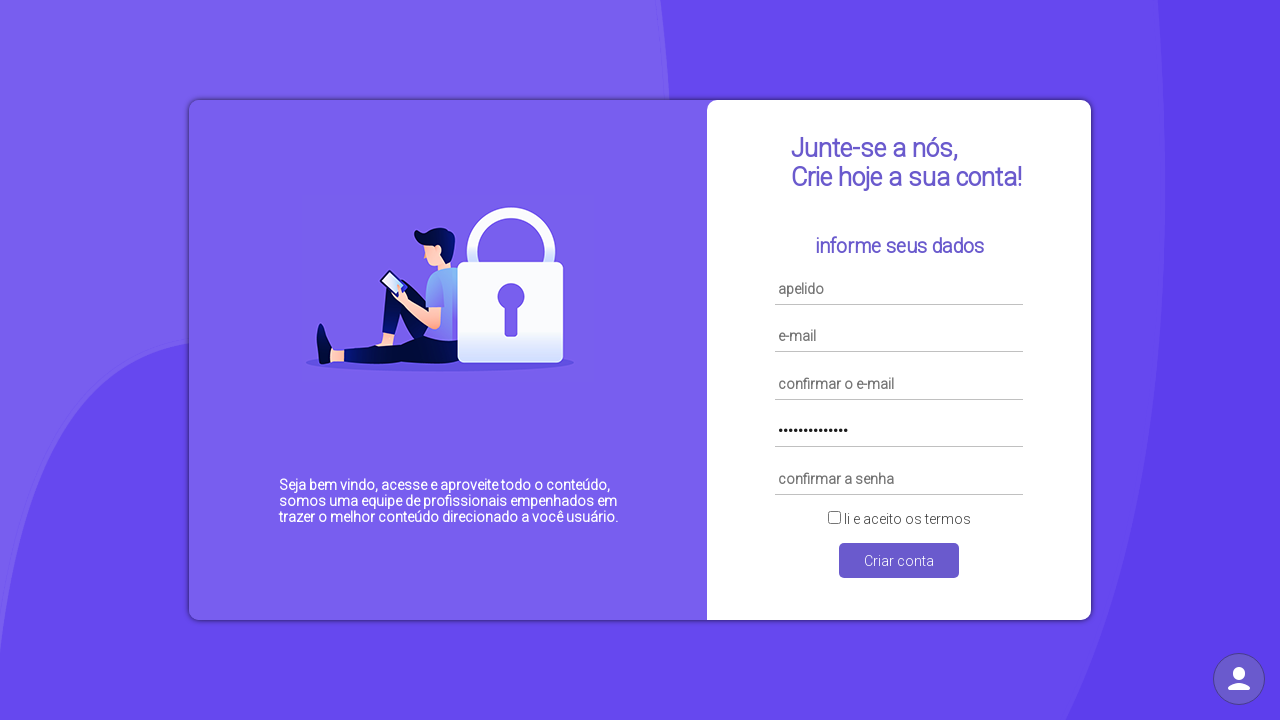

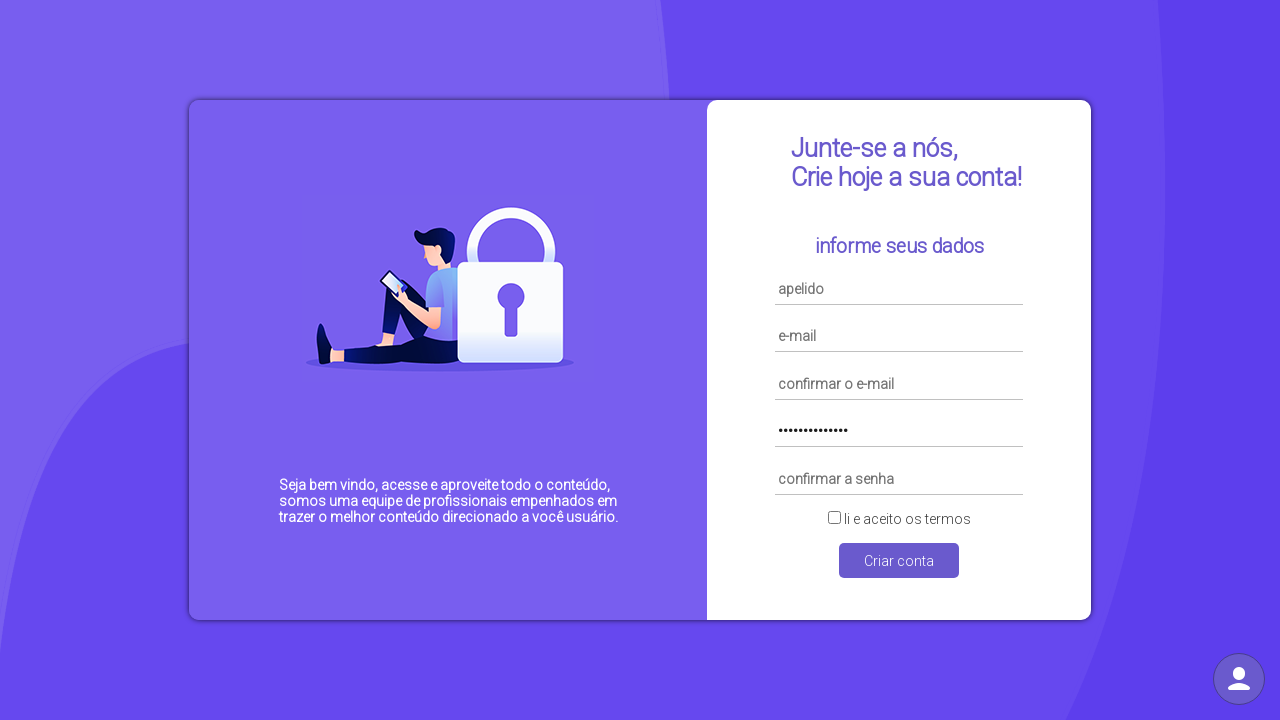